Tests page scrolling functionality by scrolling to the bottom of the page and verifying that the "From The Blog" section is visible

Starting URL: https://ecommerce-playground.lambdatest.io

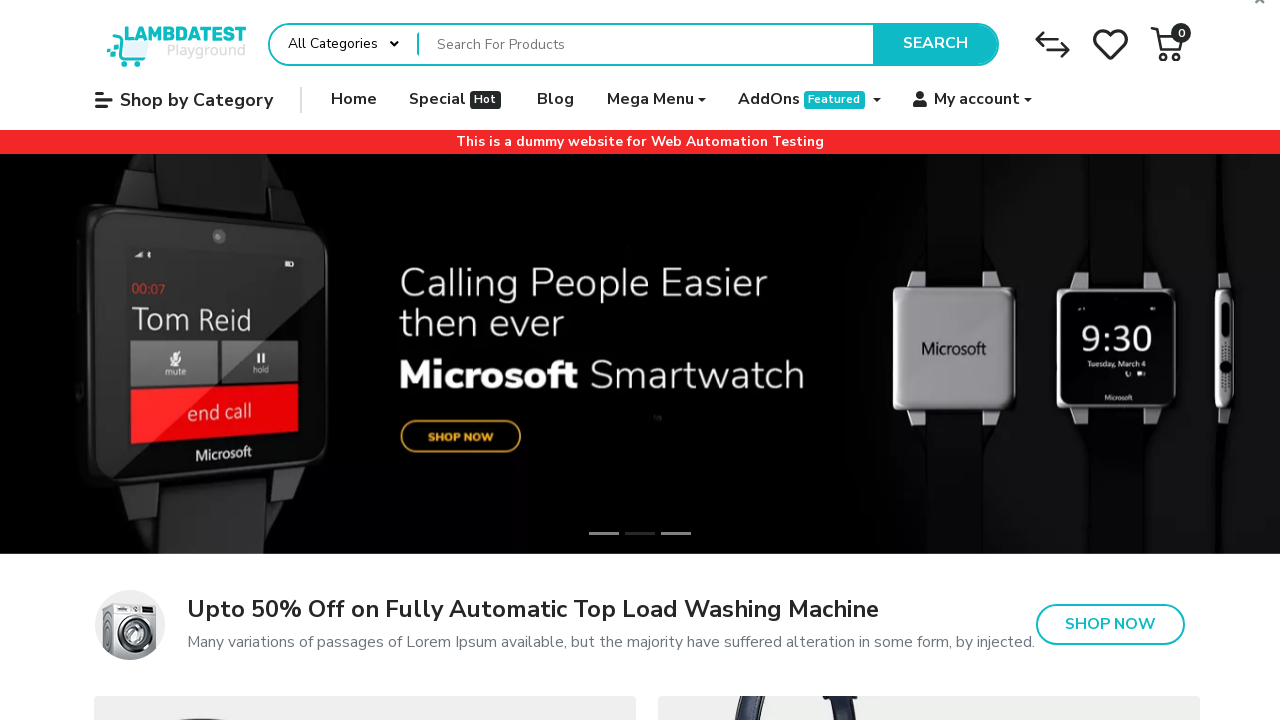

Navigated to ecommerce playground homepage
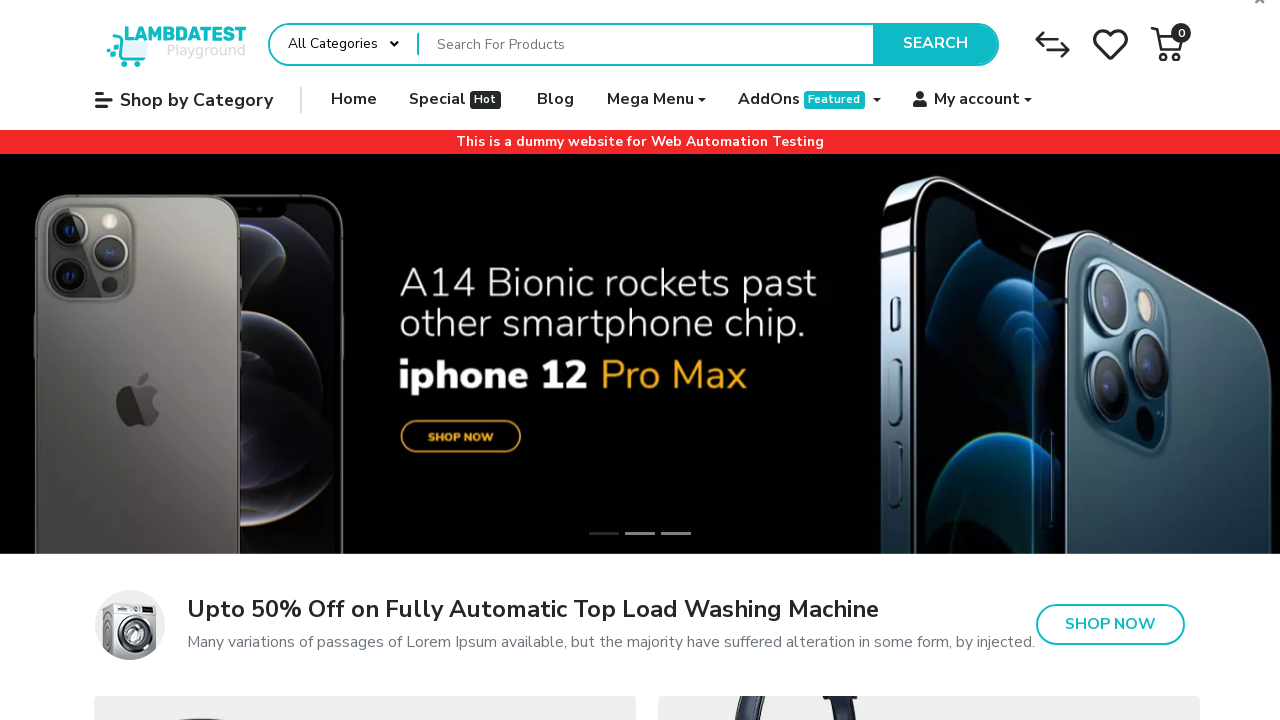

Scrolled to the bottom of the page
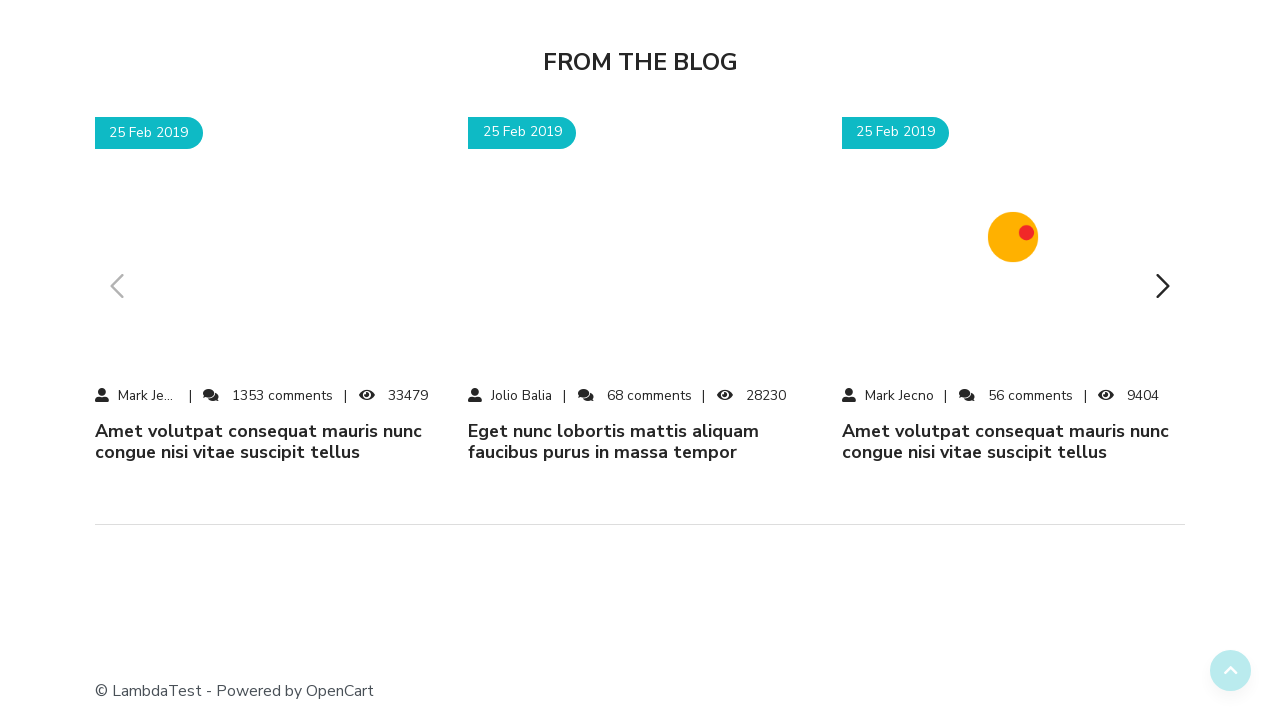

Blog section header became available in DOM
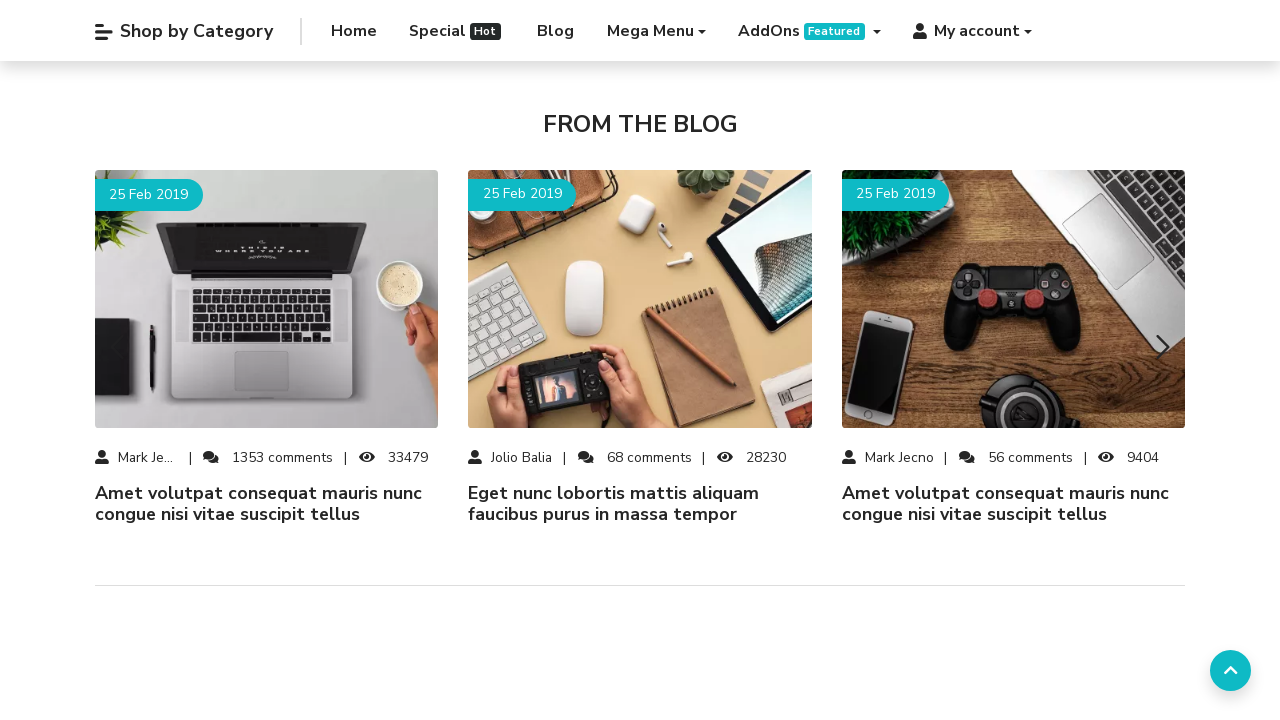

Located blog header element
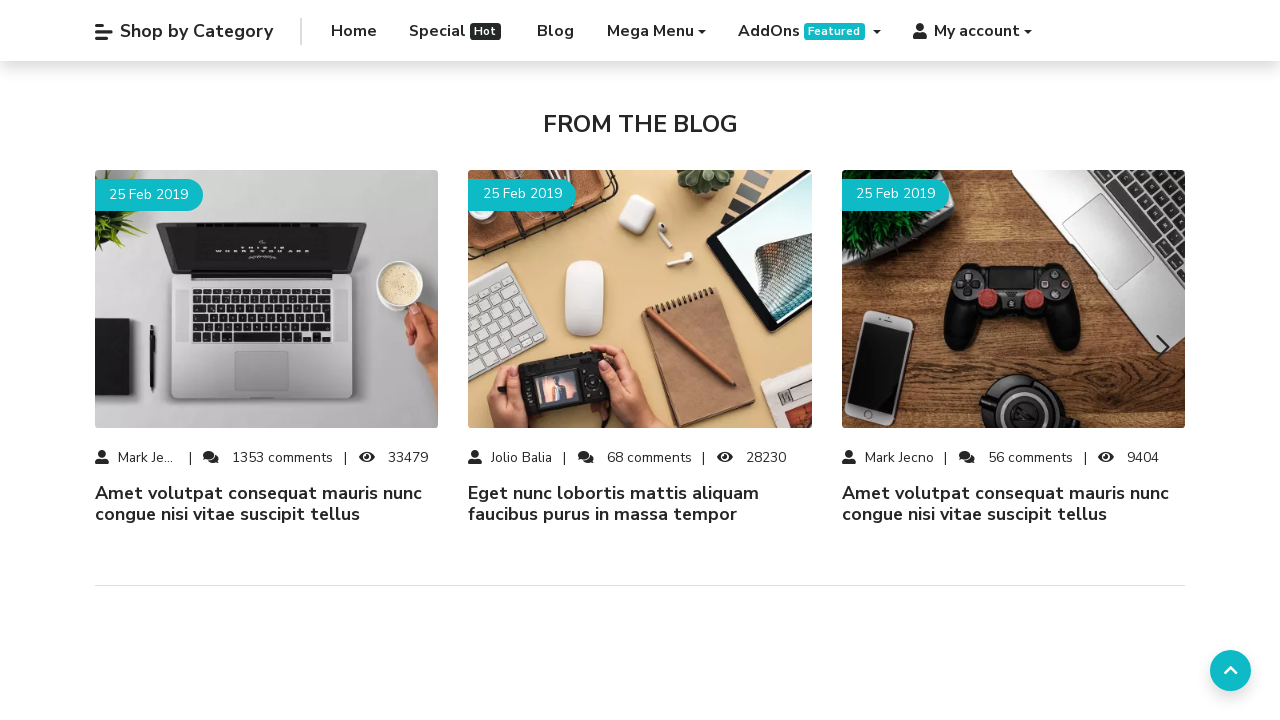

Blog header 'From The Blog' is now visible
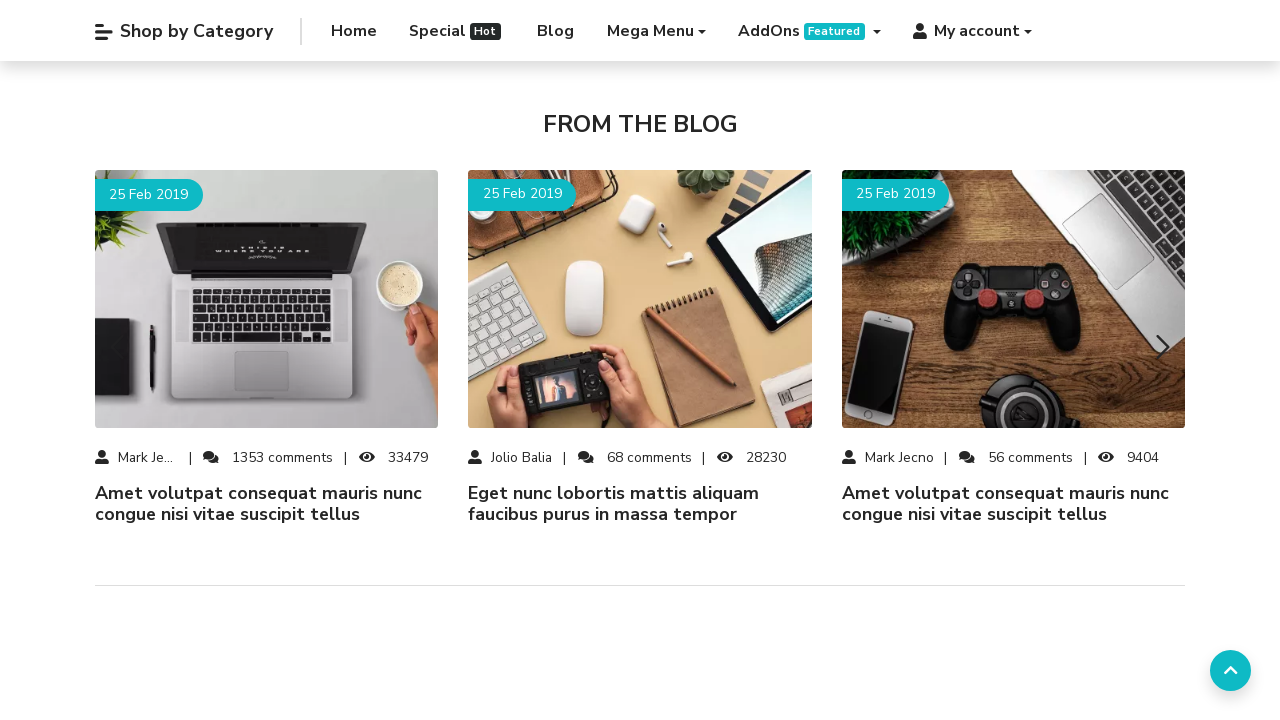

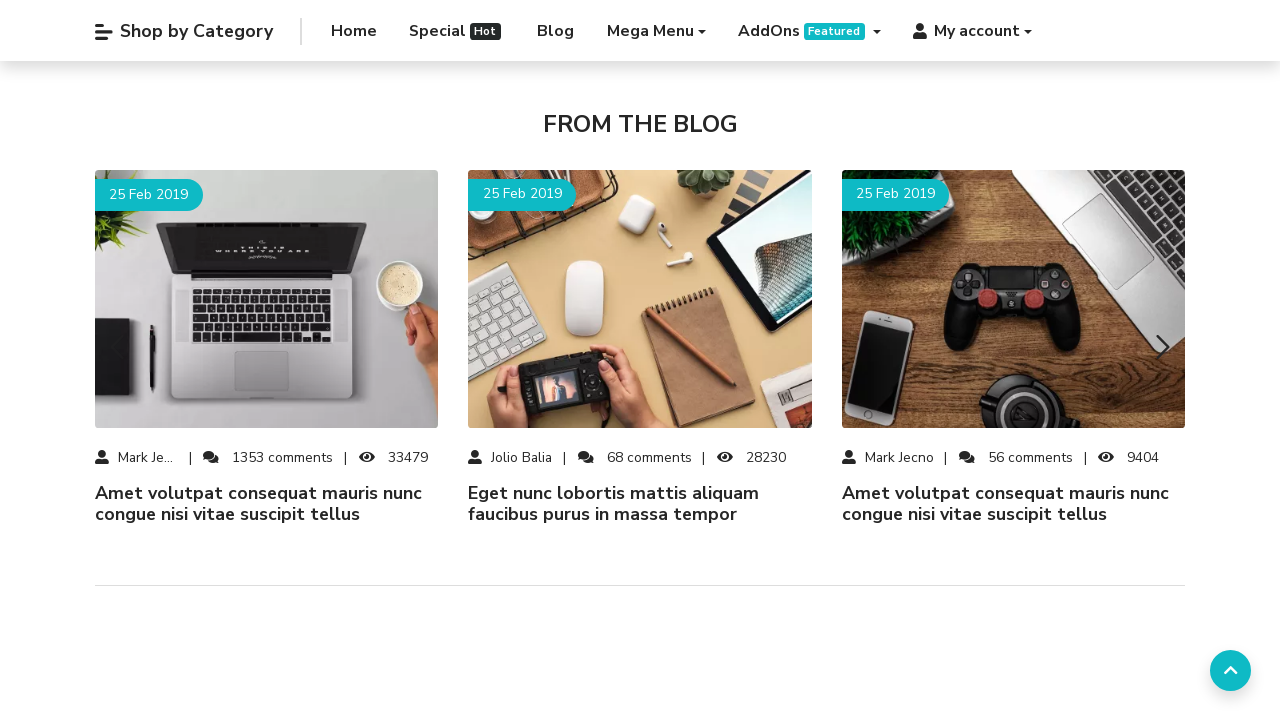